Tests the complete e-commerce checkout flow by adding a product to cart, navigating to checkout, filling billing information, selecting payment method, and placing an order

Starting URL: http://practice.automationtesting.in/

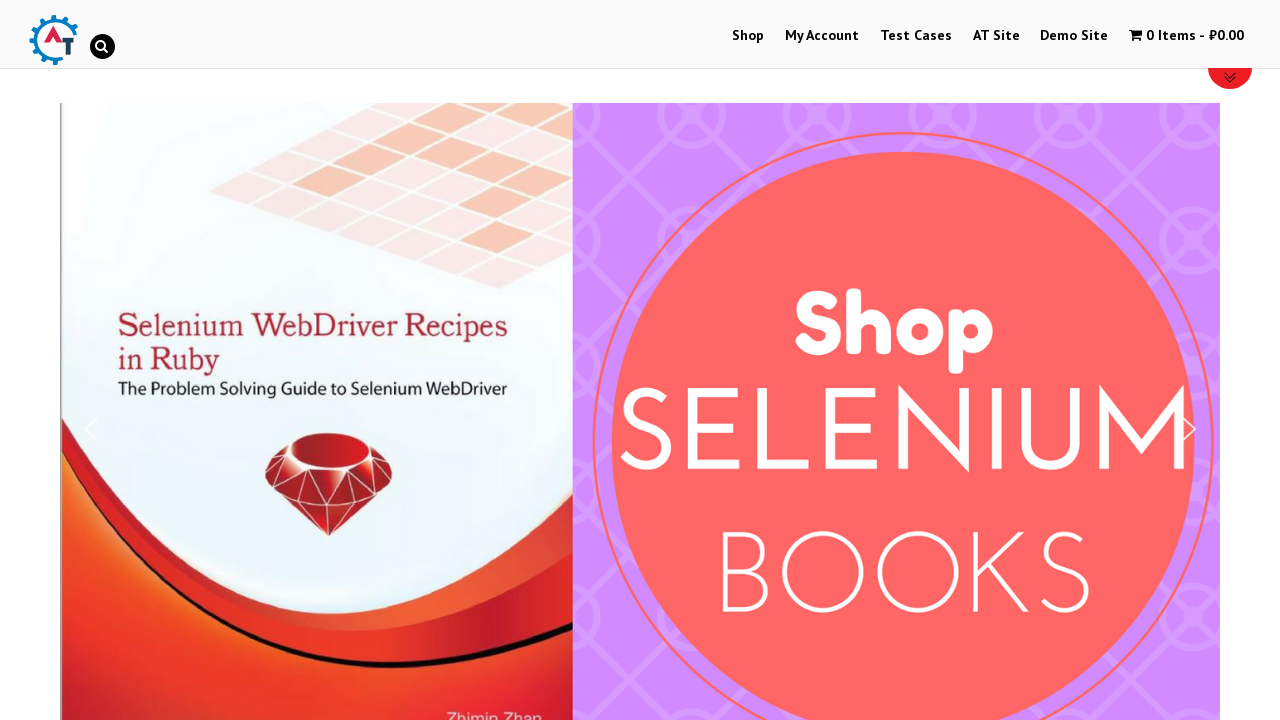

Clicked Shop navigation link at (748, 36) on text=Shop
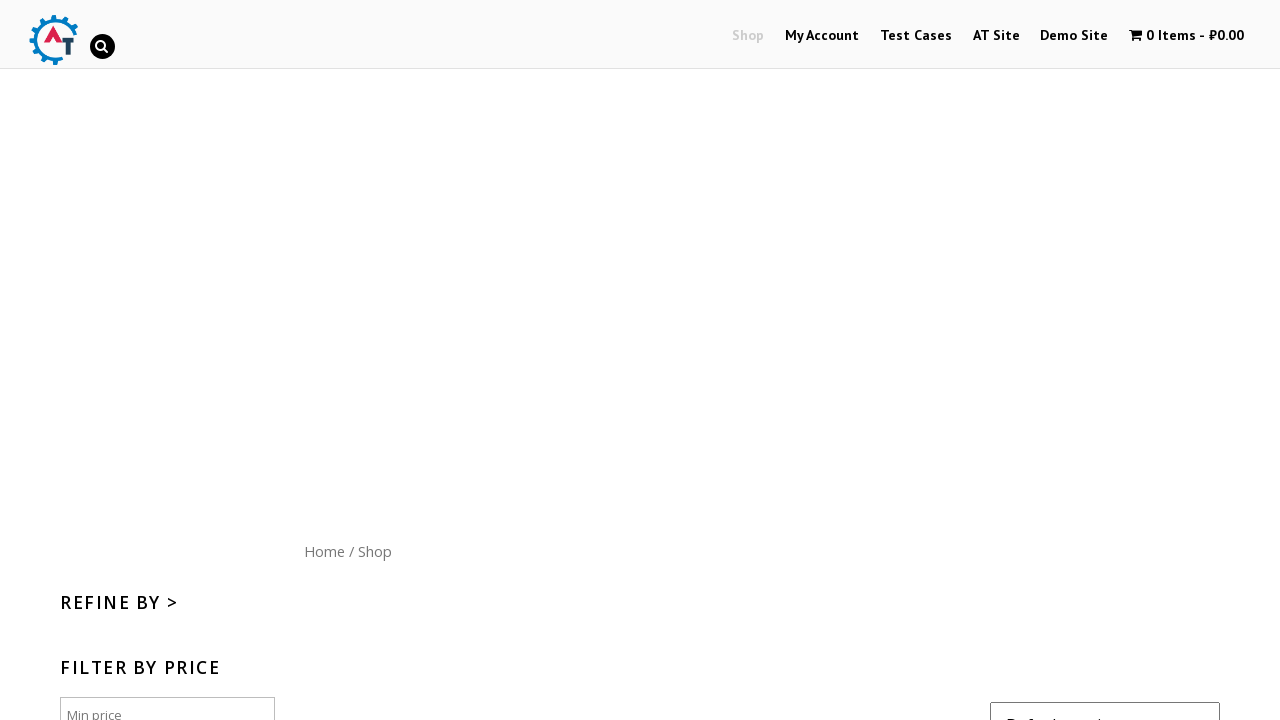

Scrolled down 300 pixels to view products
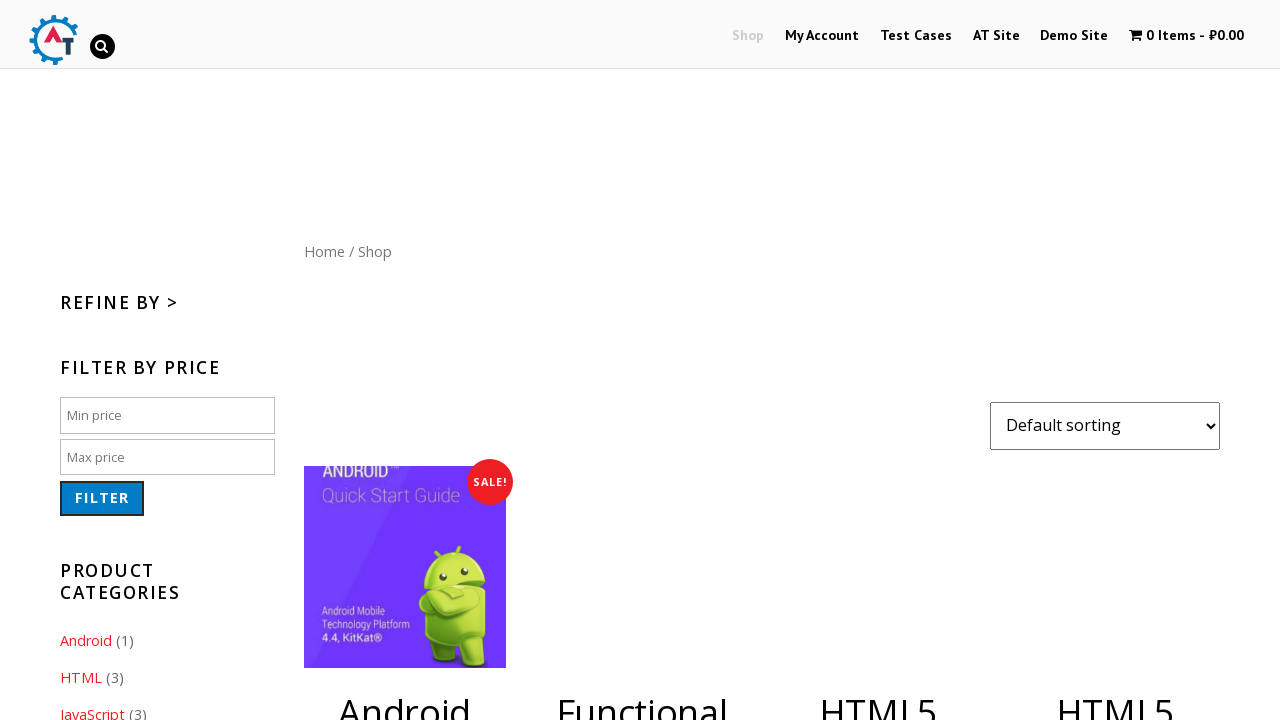

Added HTML5 WebApp Development book to cart at (1115, 361) on .post-182 .add_to_cart_button
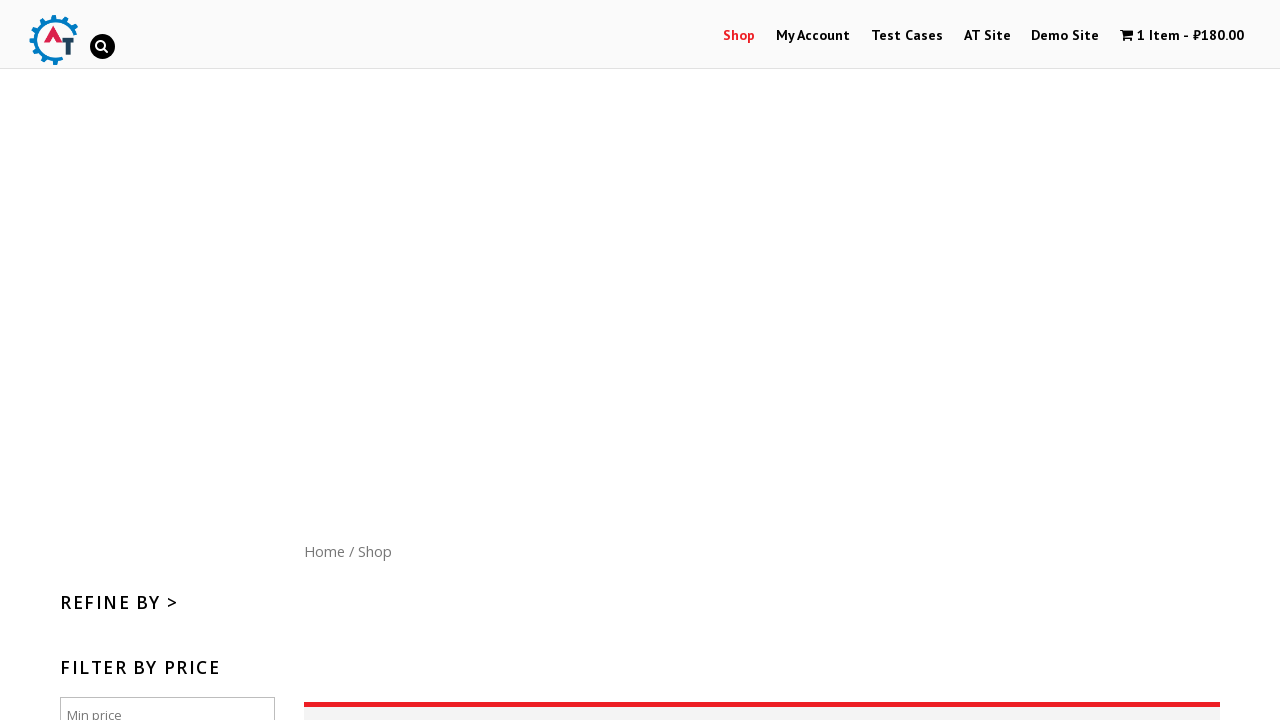

Clicked cart icon to view cart contents at (1182, 36) on .wpmenucart-contents
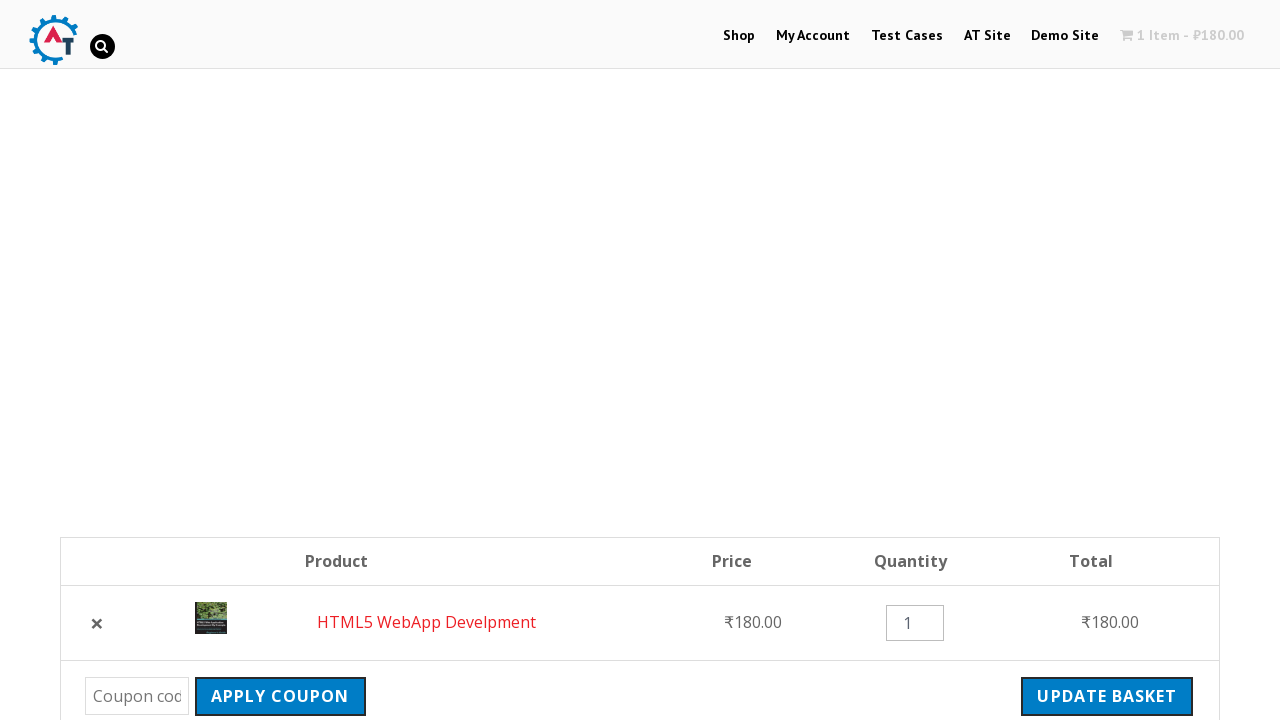

Checkout button became visible
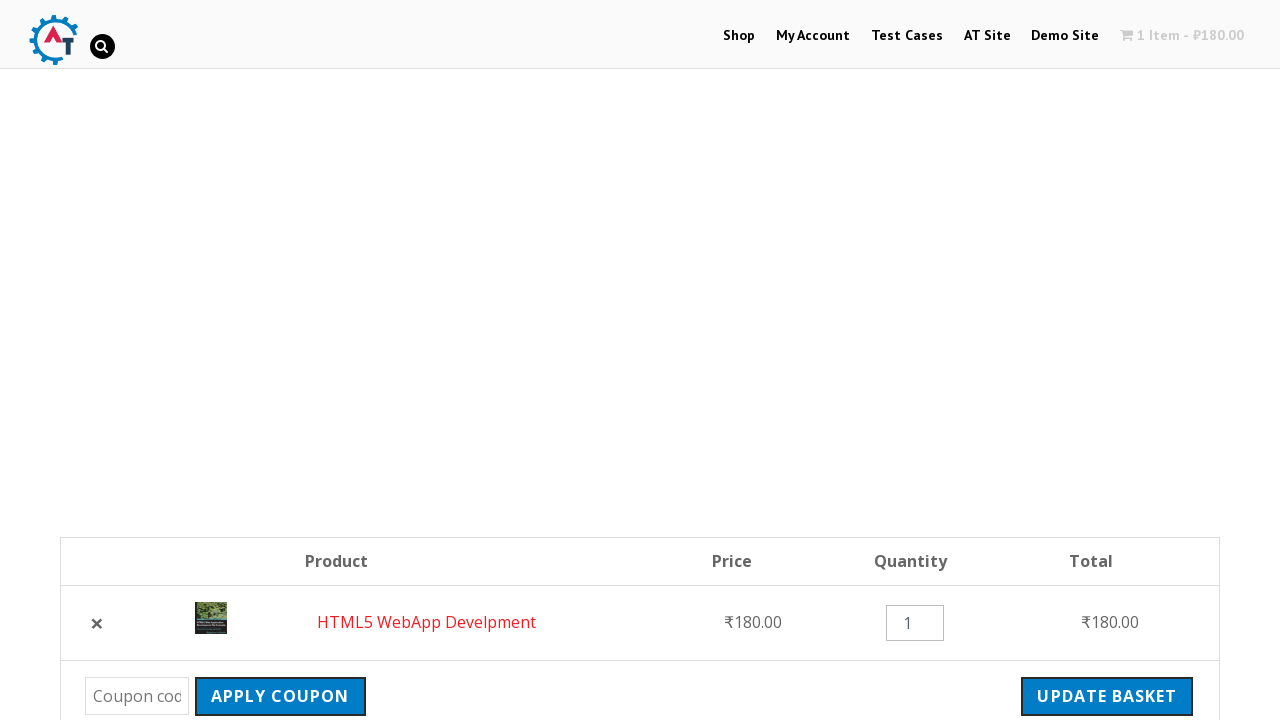

Clicked checkout button to proceed to checkout page at (1098, 360) on .checkout-button
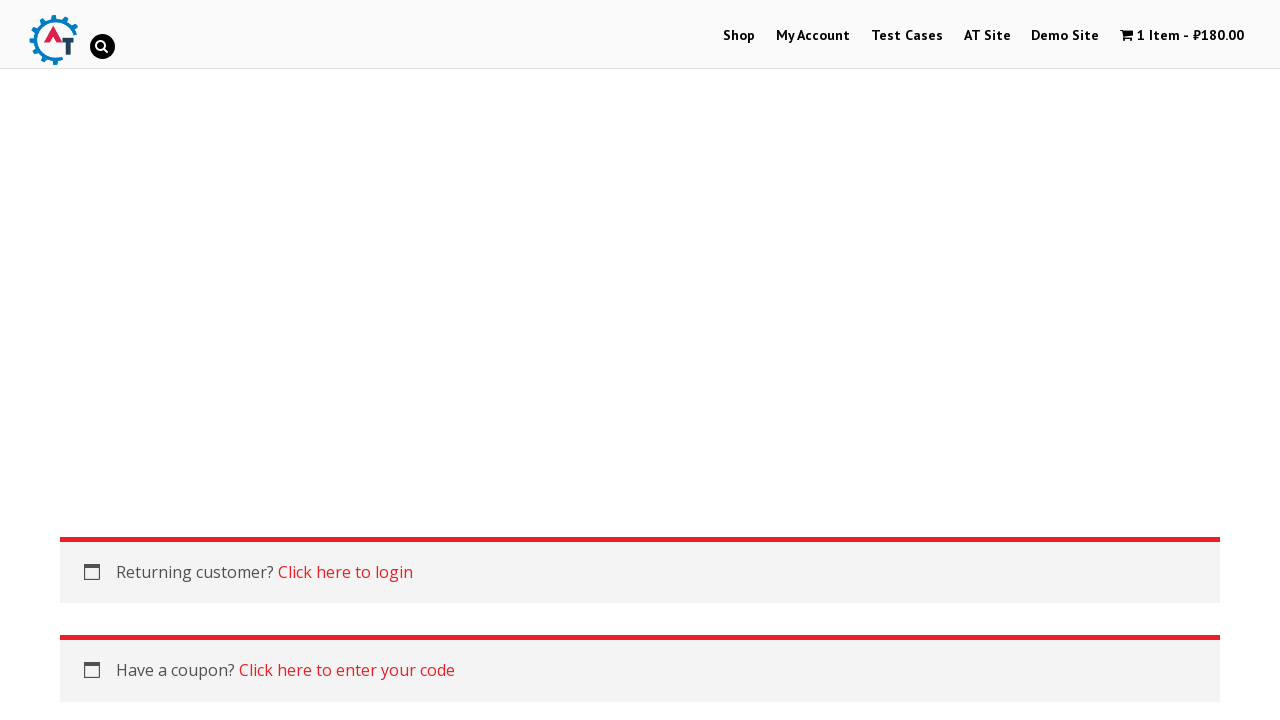

Billing first name field became visible
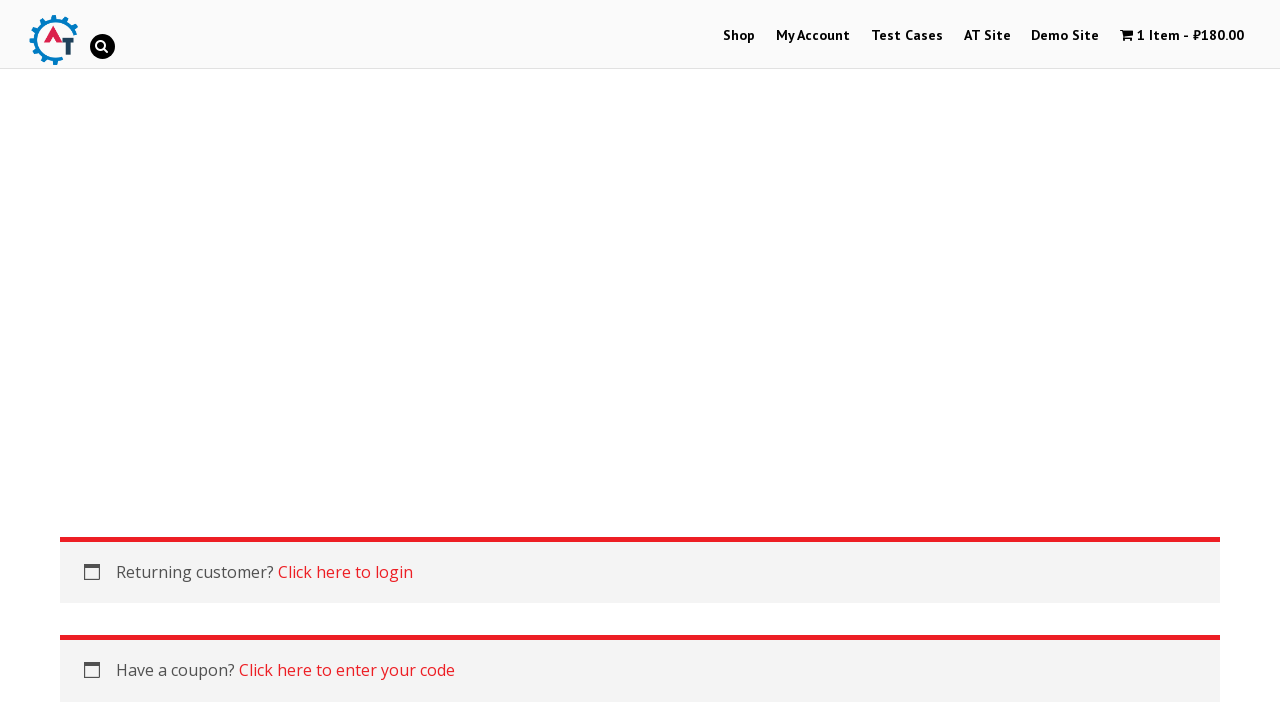

Filled billing first name with 'John' on #billing_first_name
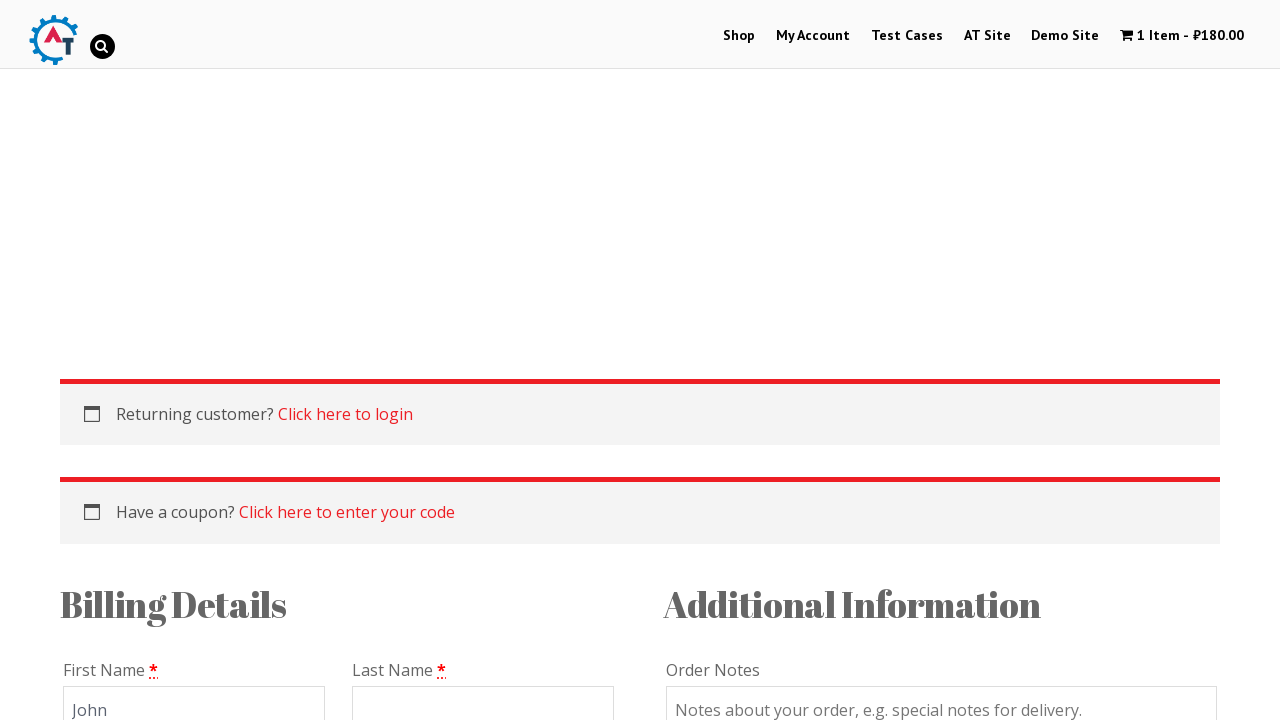

Filled billing last name with 'Snow' on #billing_last_name
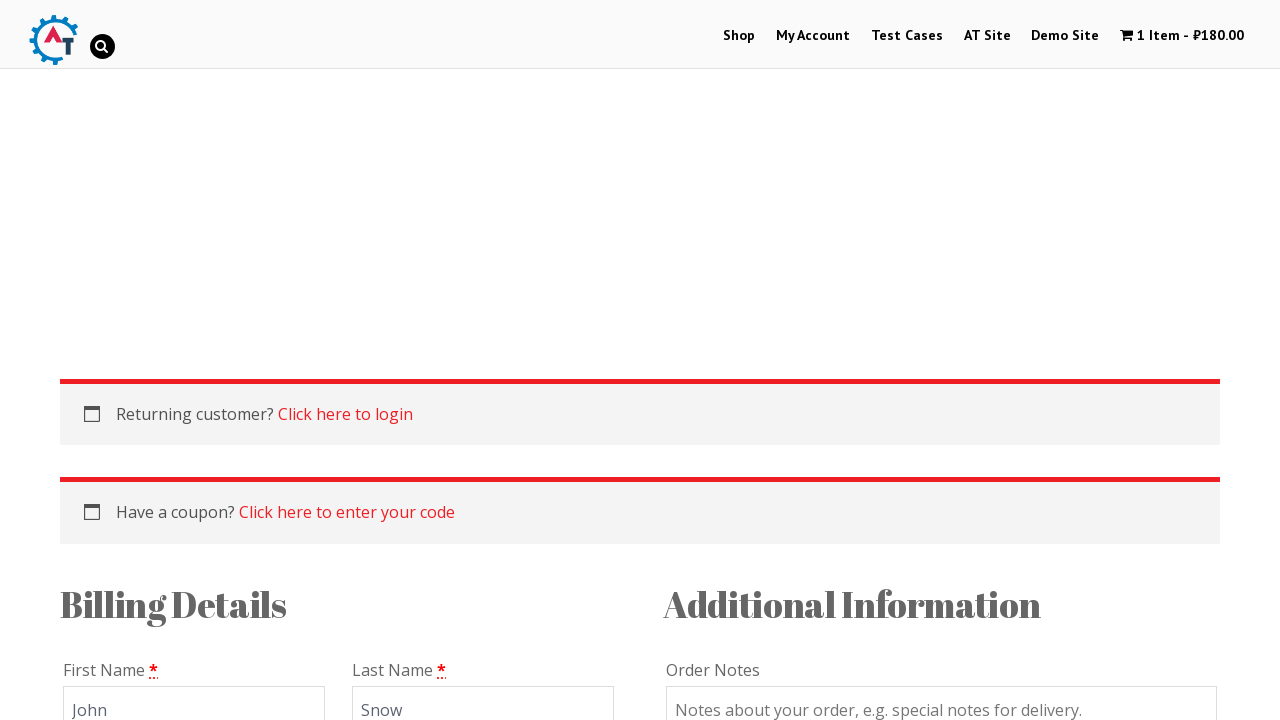

Filled billing email with 'test@email.com' on #billing_email
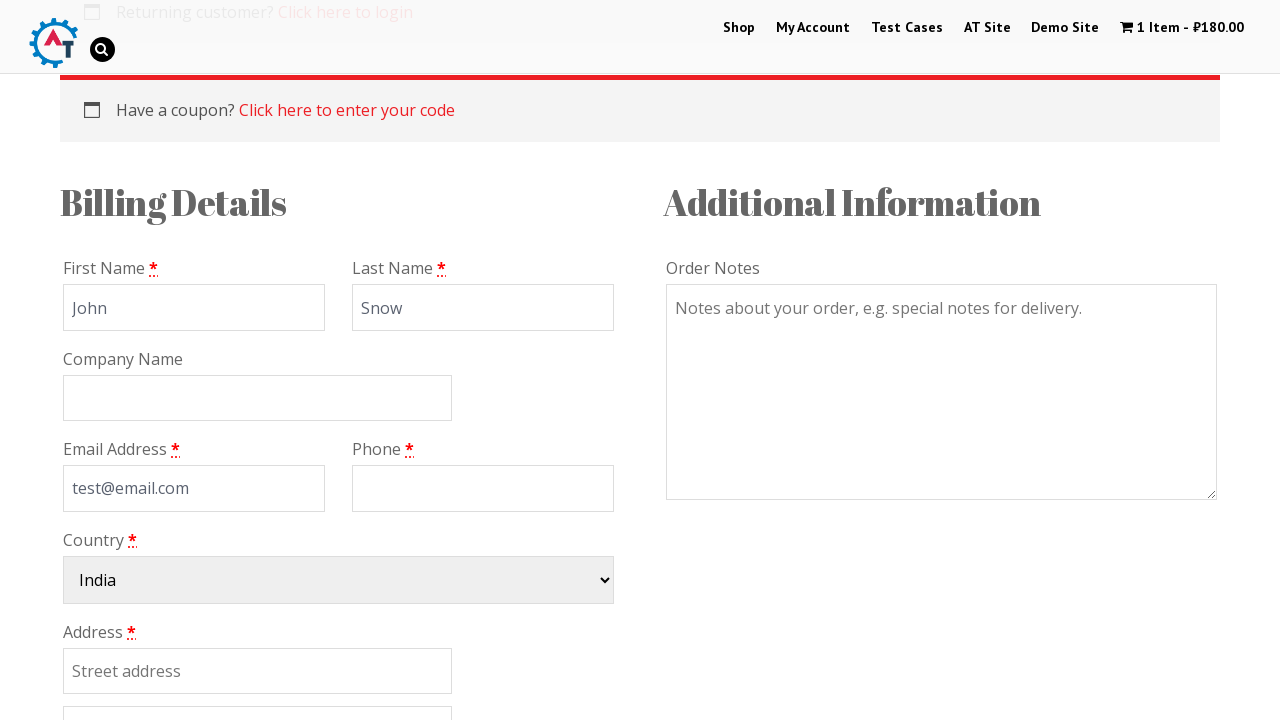

Filled billing phone with '877777777777' on #billing_phone
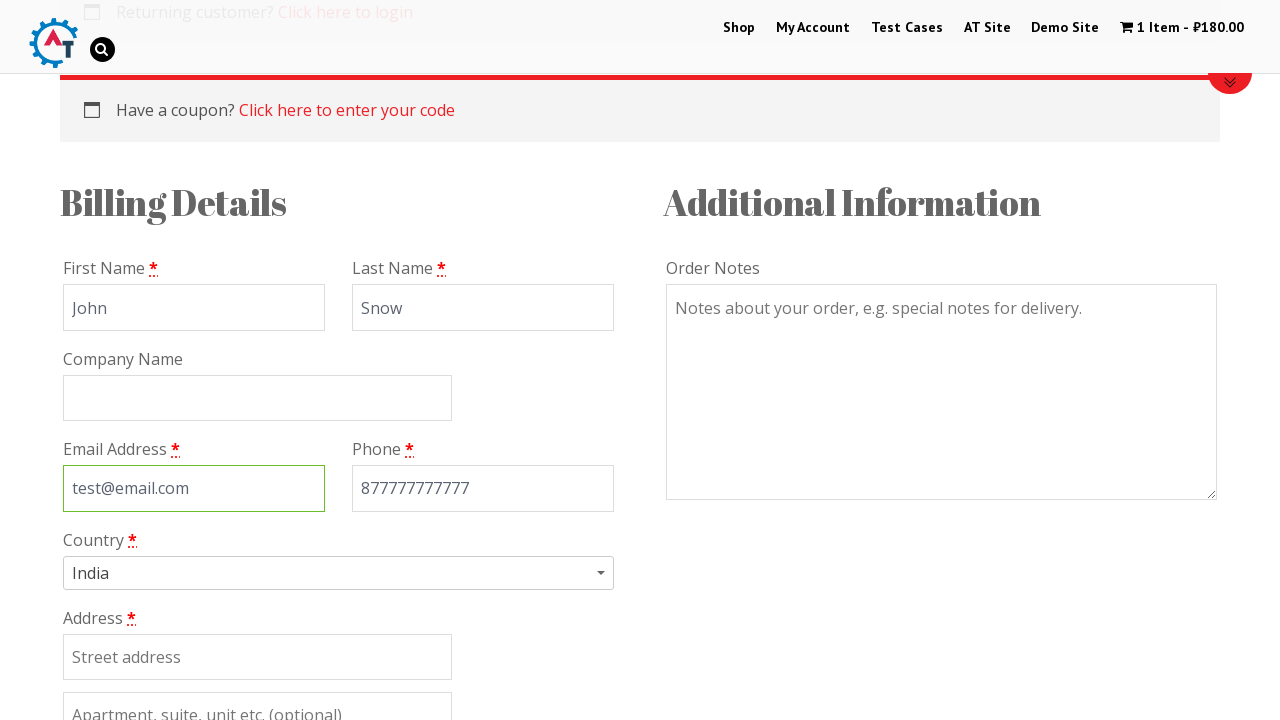

Clicked country dropdown field at (338, 573) on #s2id_billing_country
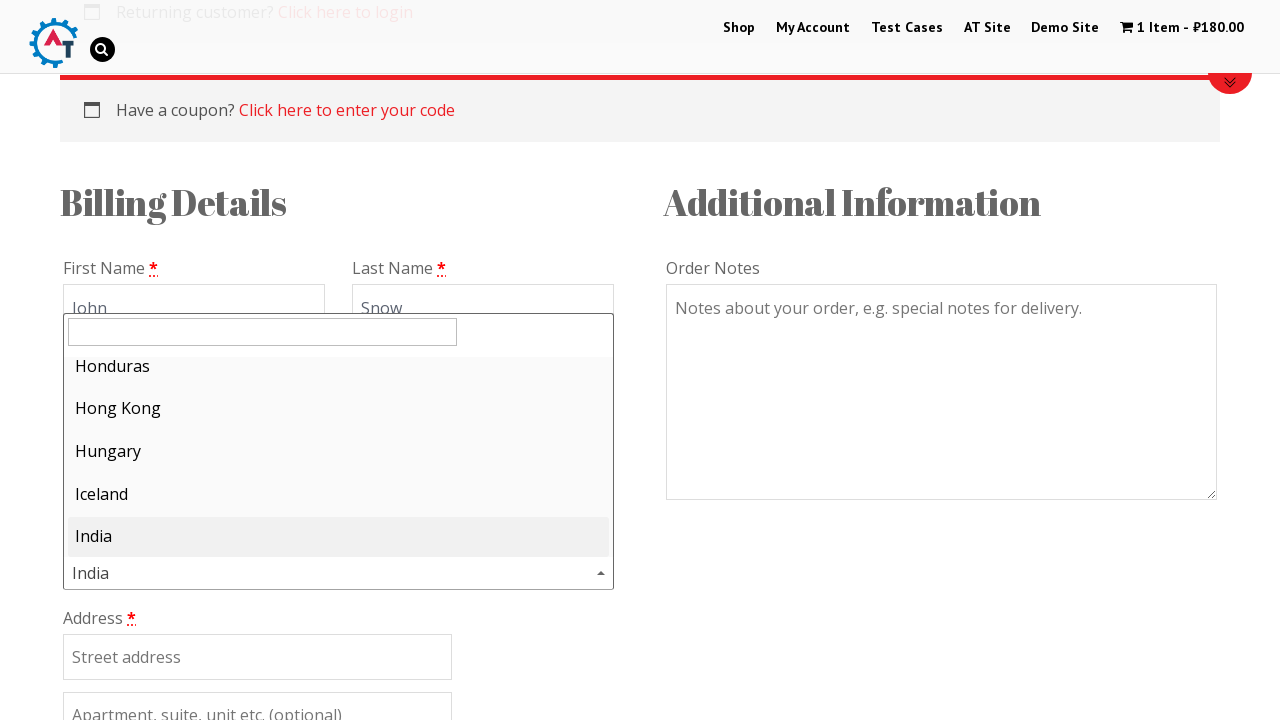

Typed 'Christmas Island' in country search field on #s2id_autogen1_search
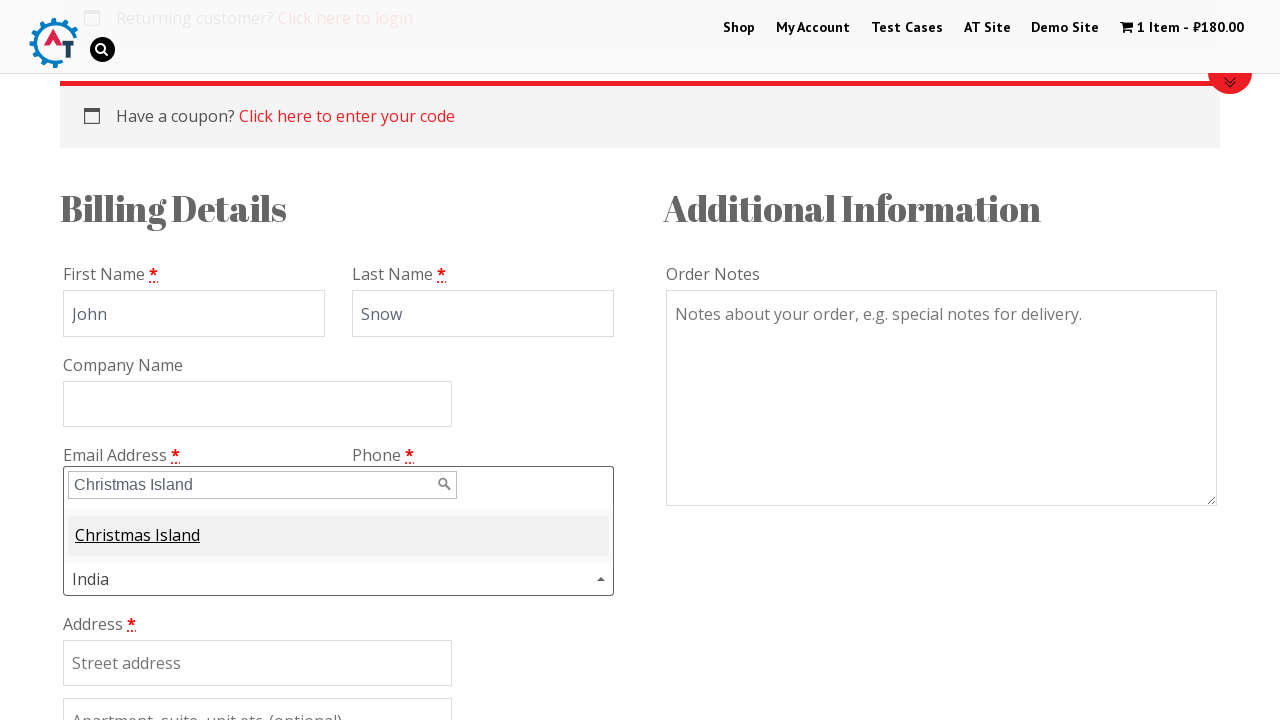

Selected Christmas Island from country dropdown at (138, 535) on .select2-match
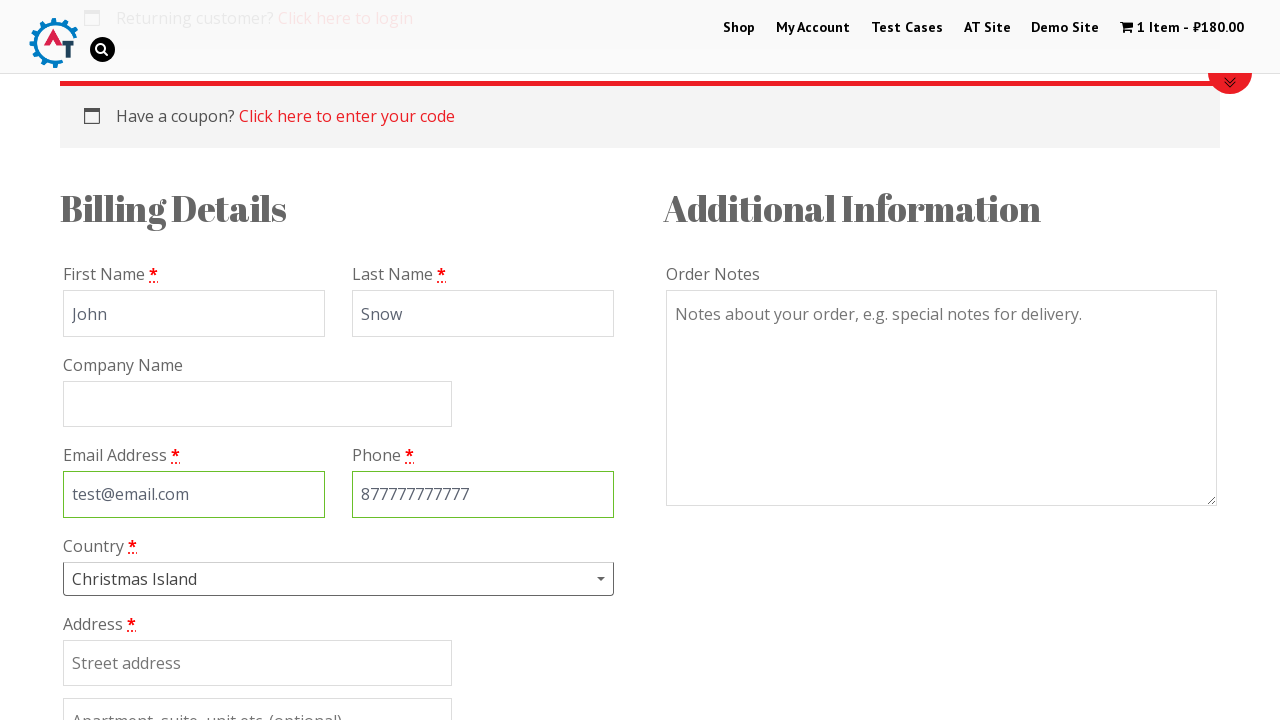

Filled billing address with 'The Wall' on #billing_address_1
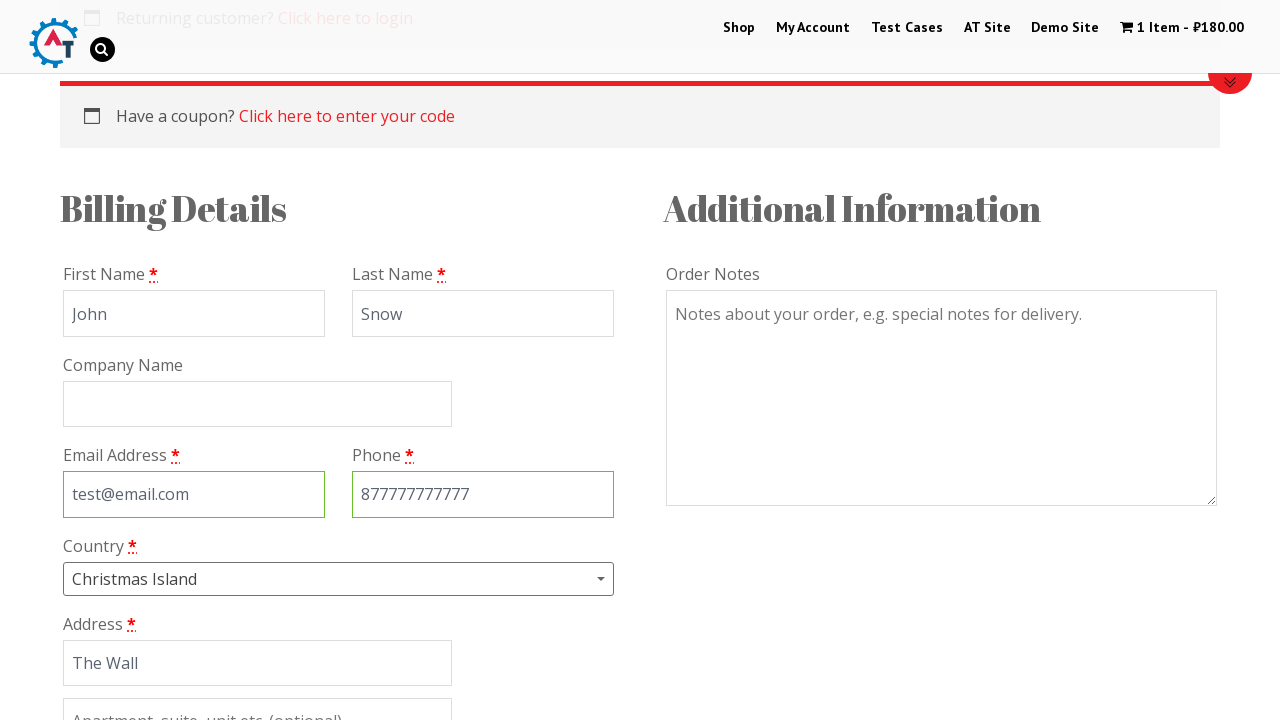

Filled billing city with 'Winterfell' on #billing_city
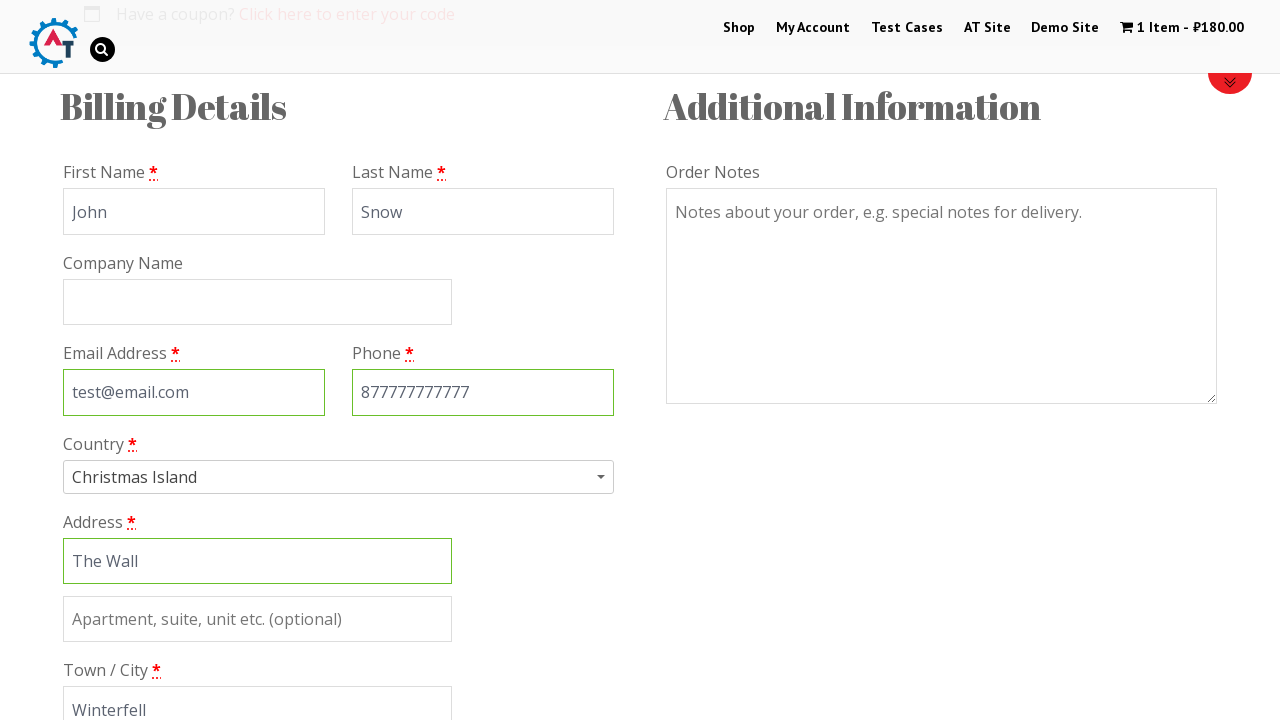

Filled billing state with 'North' on #billing_state
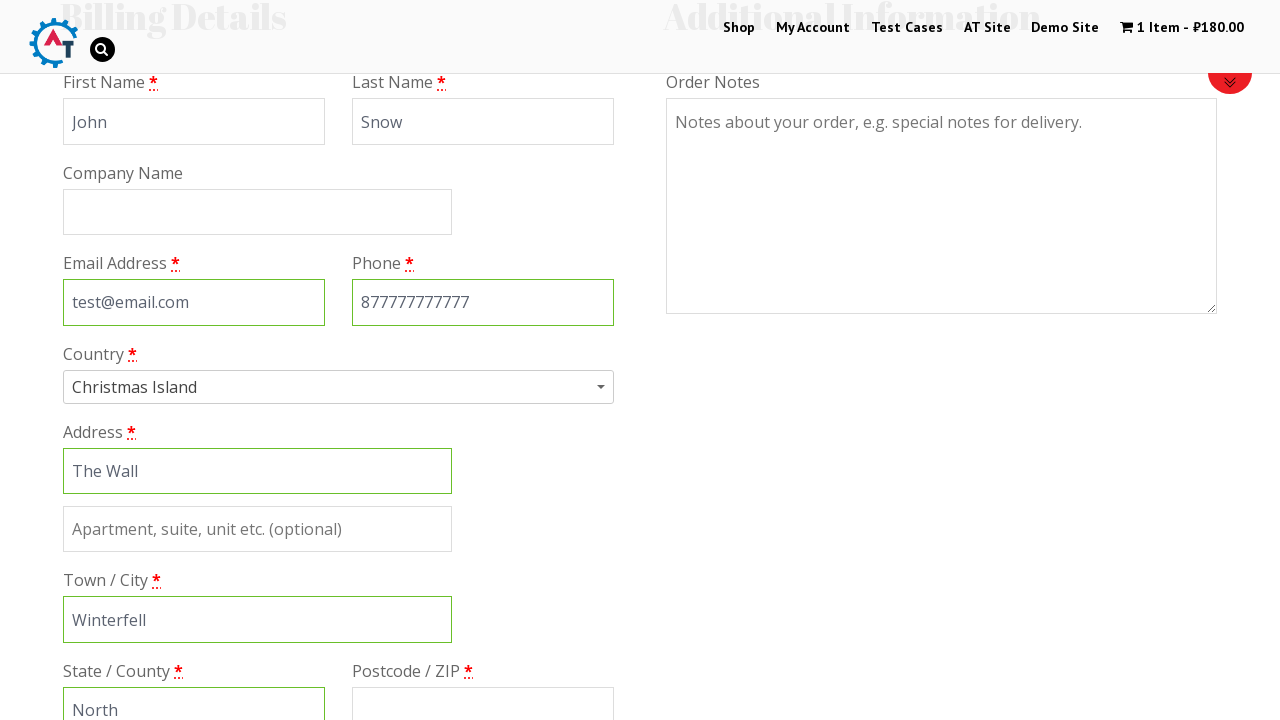

Filled billing postcode with '100200300' on #billing_postcode
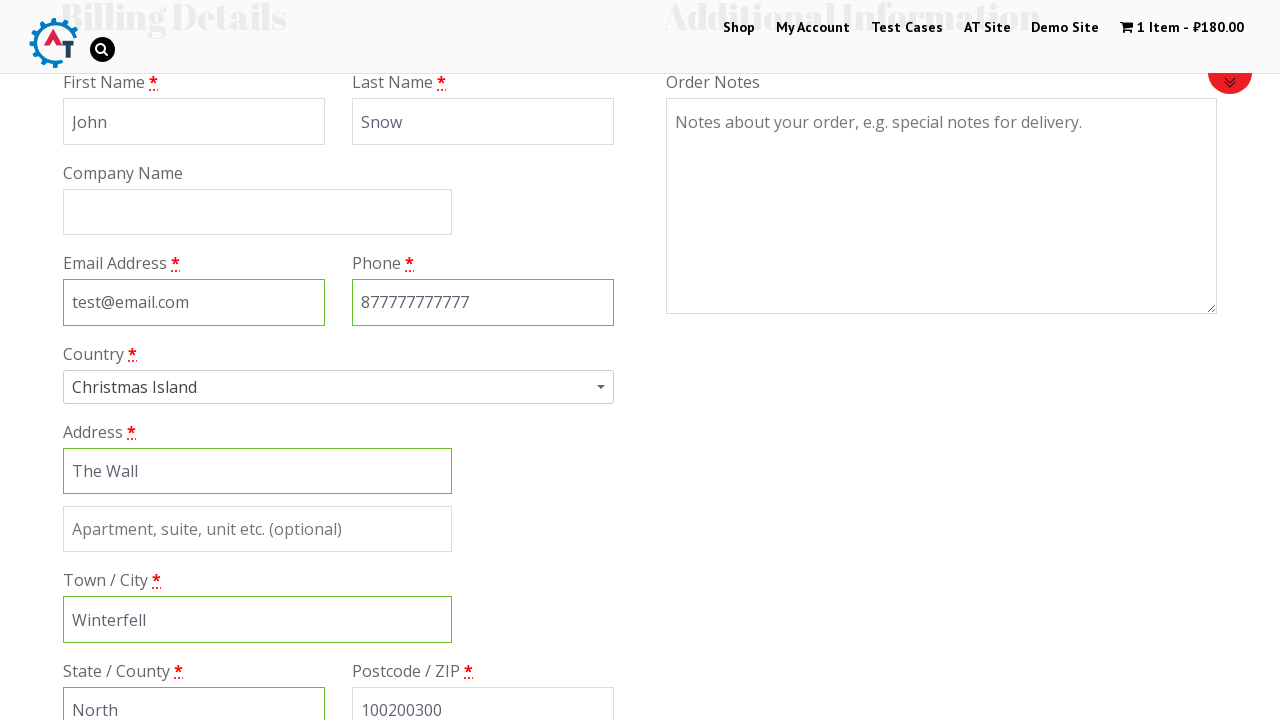

Scrolled down 600 pixels to payment section
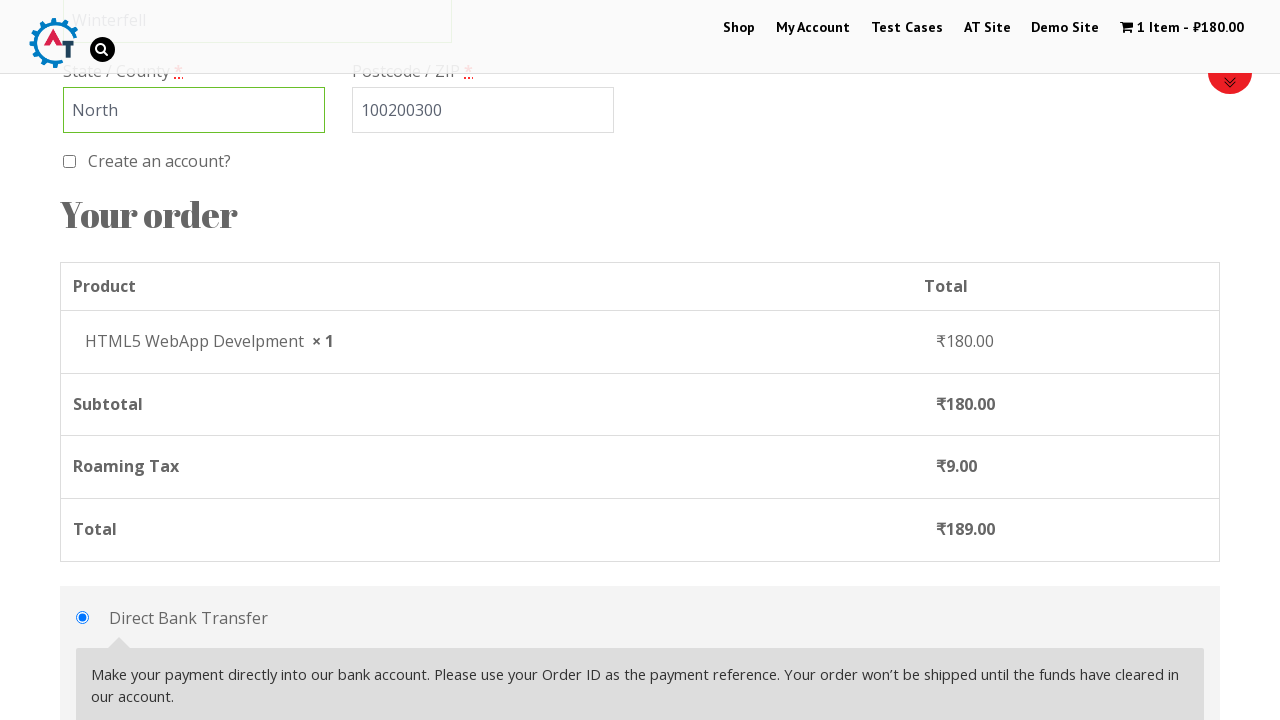

Waited 5 seconds for payment options to load
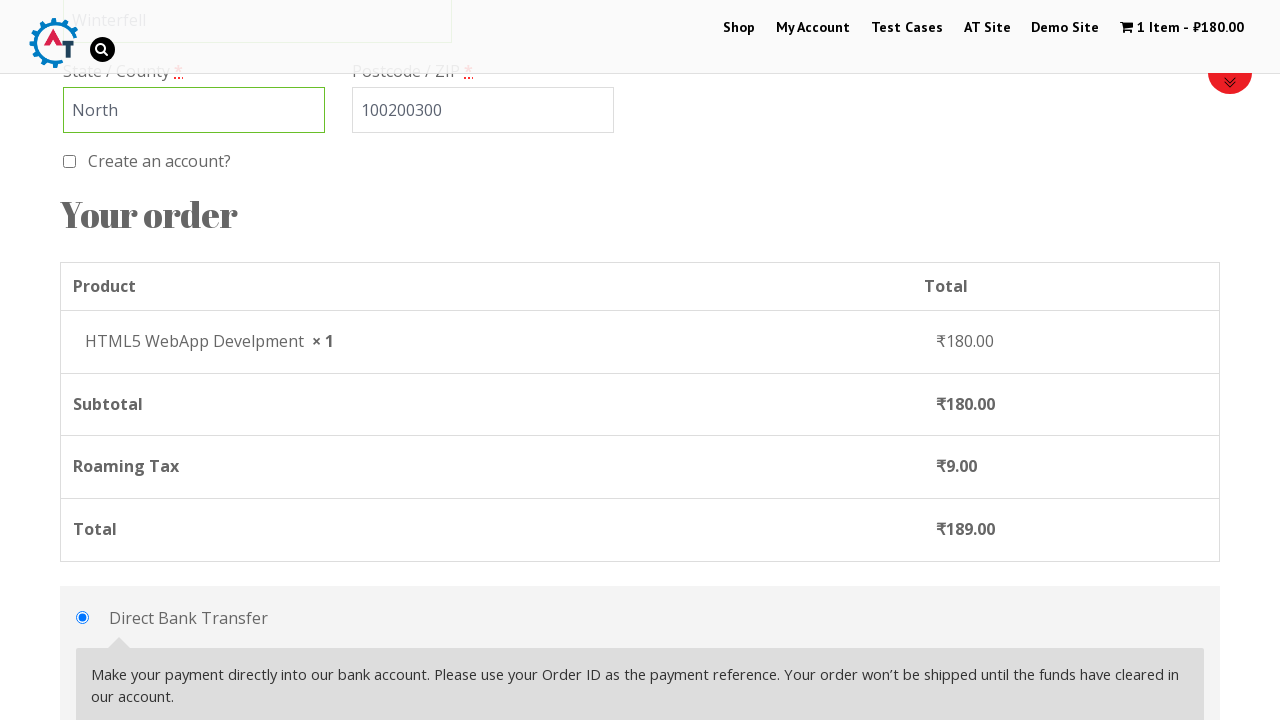

Selected Check Payments payment method at (82, 360) on #payment_method_cheque
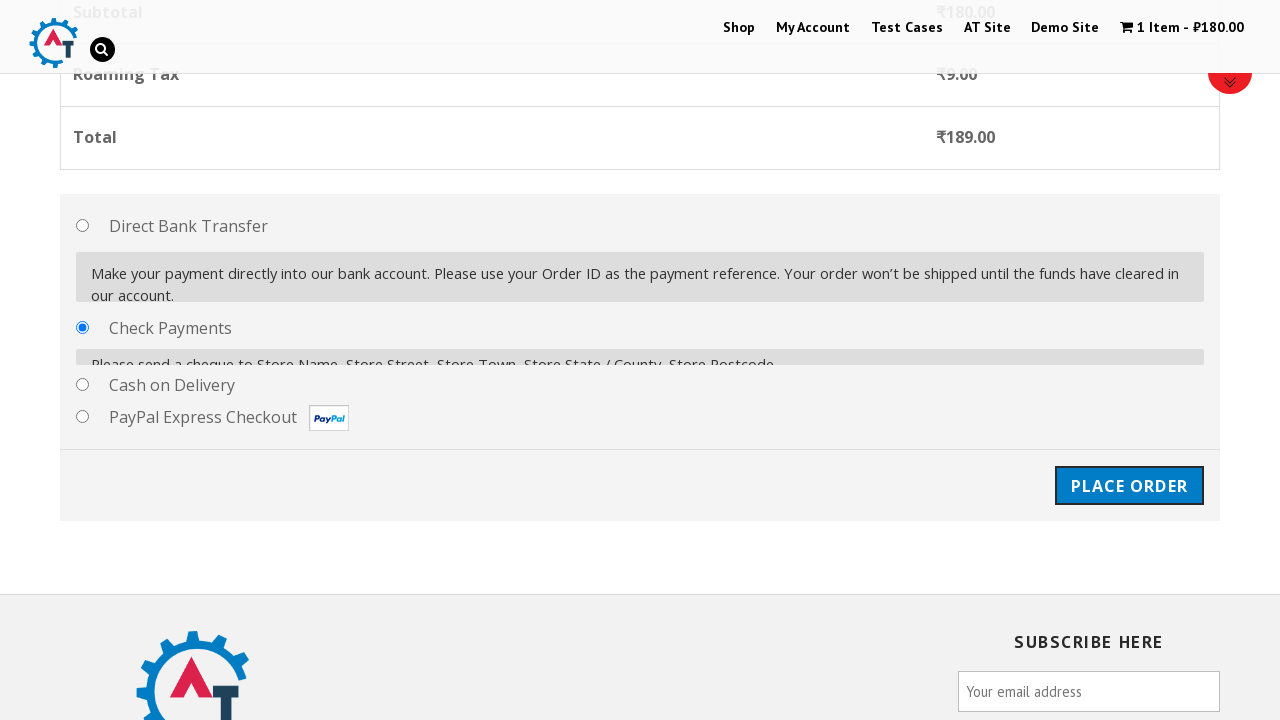

Clicked Place Order button to submit order at (1129, 471) on #place_order
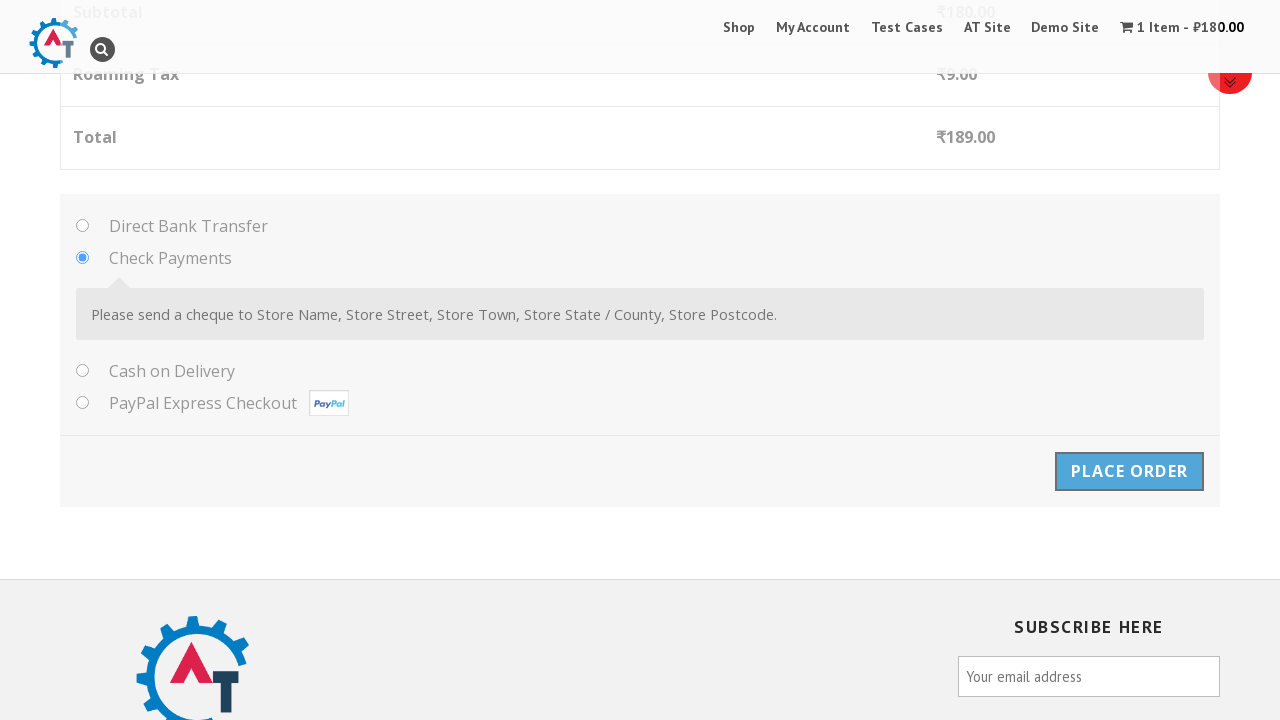

Order confirmation message appeared with 'Thank you. Your order has been received.'
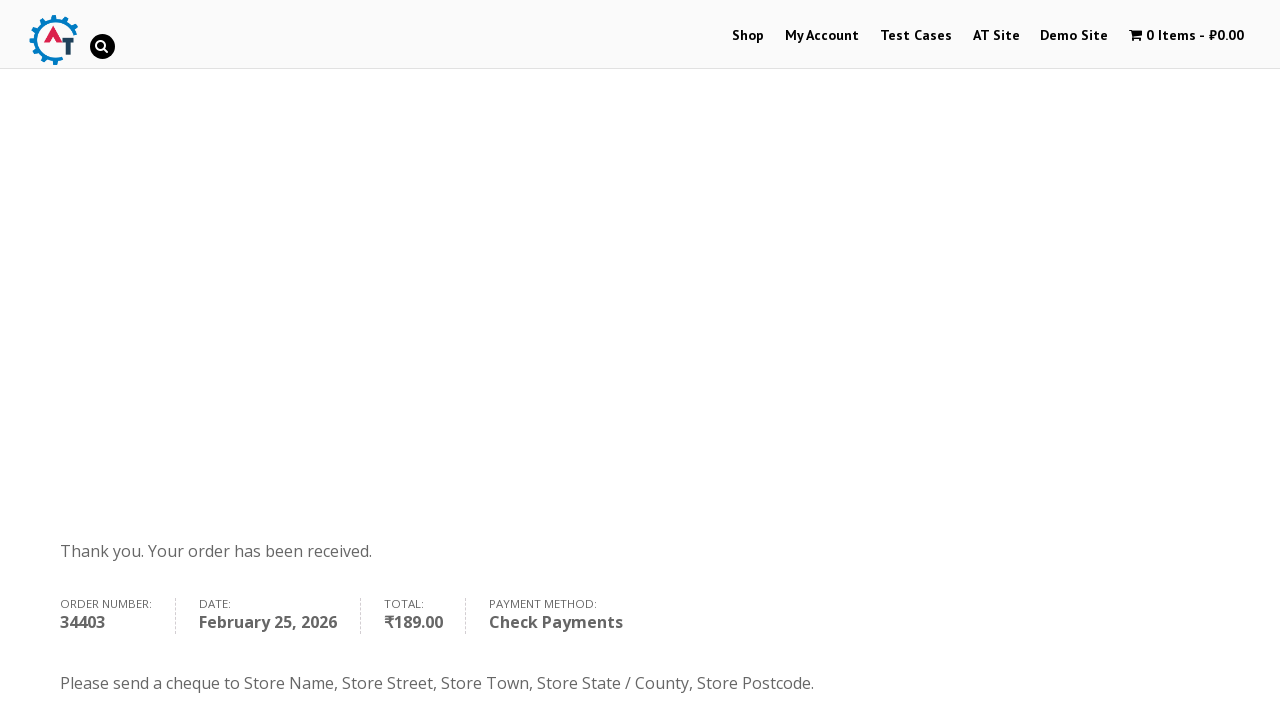

Verified payment method displayed as 'Check Payments'
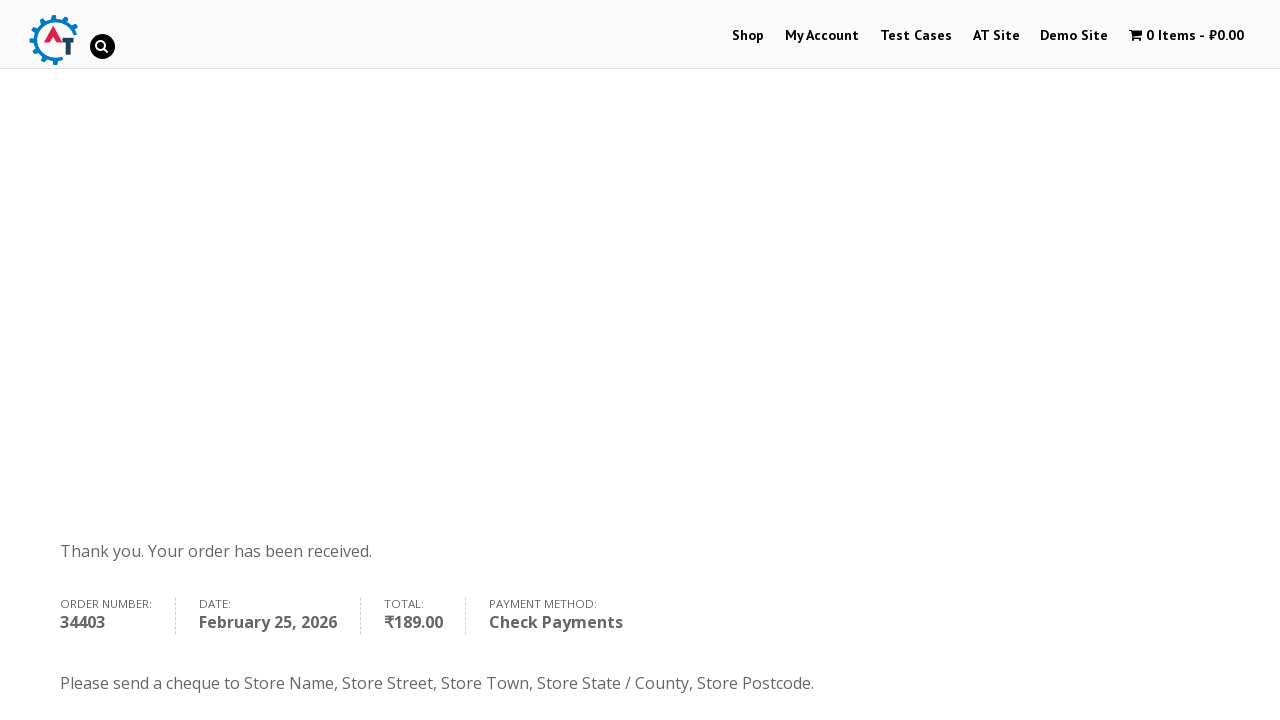

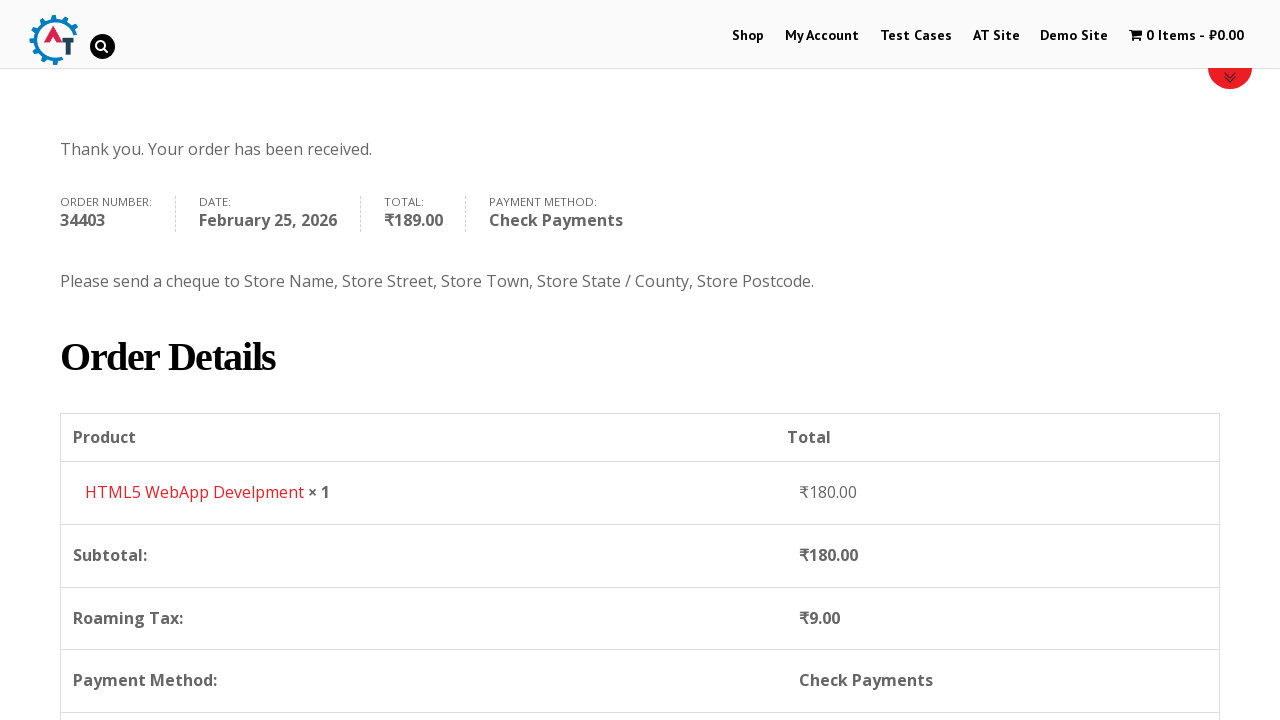